Tests navigation to the form authentication page by clicking the login link and verifying the page title

Starting URL: https://the-internet.herokuapp.com/

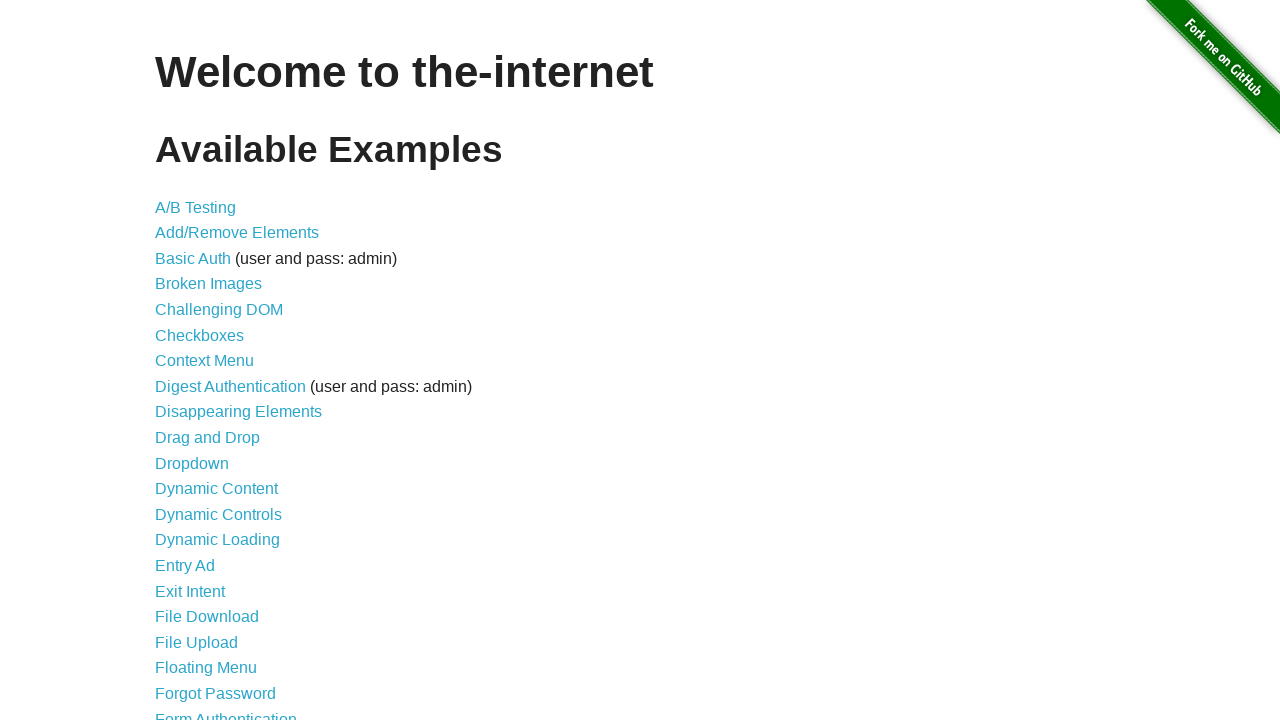

Clicked on Form Authentication login link at (226, 712) on a[href='/login']
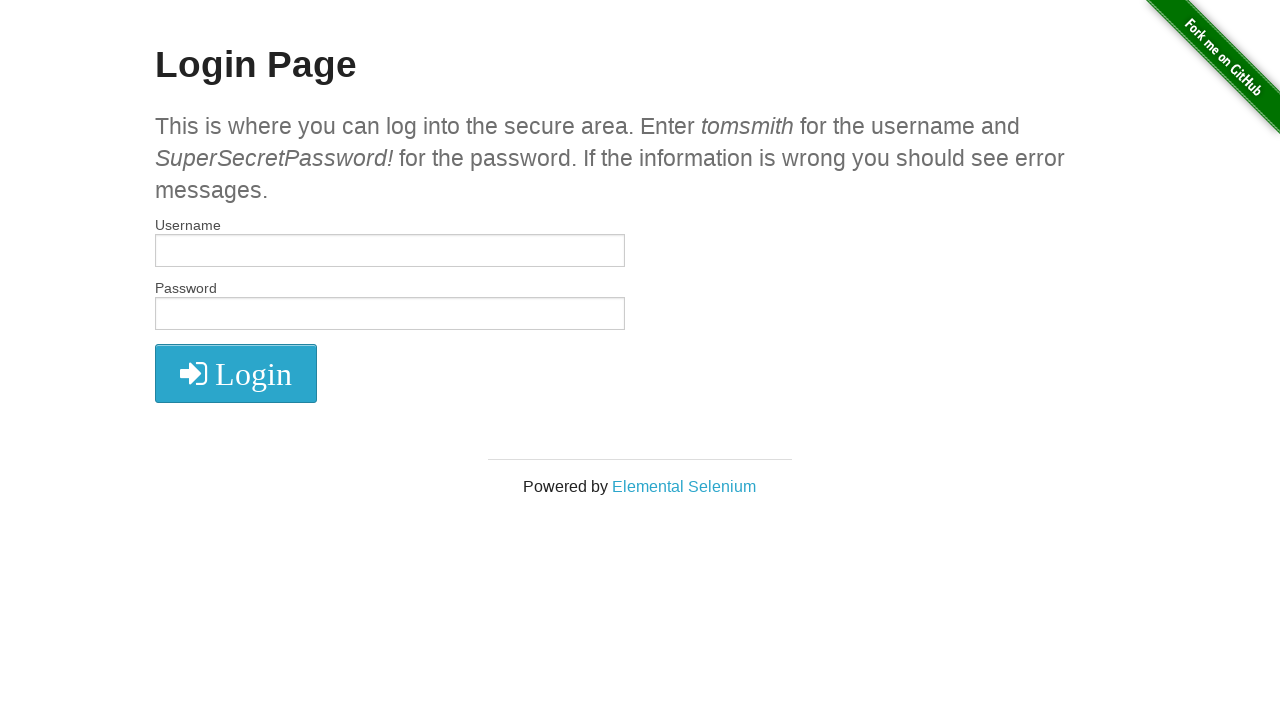

Login page title loaded and verified
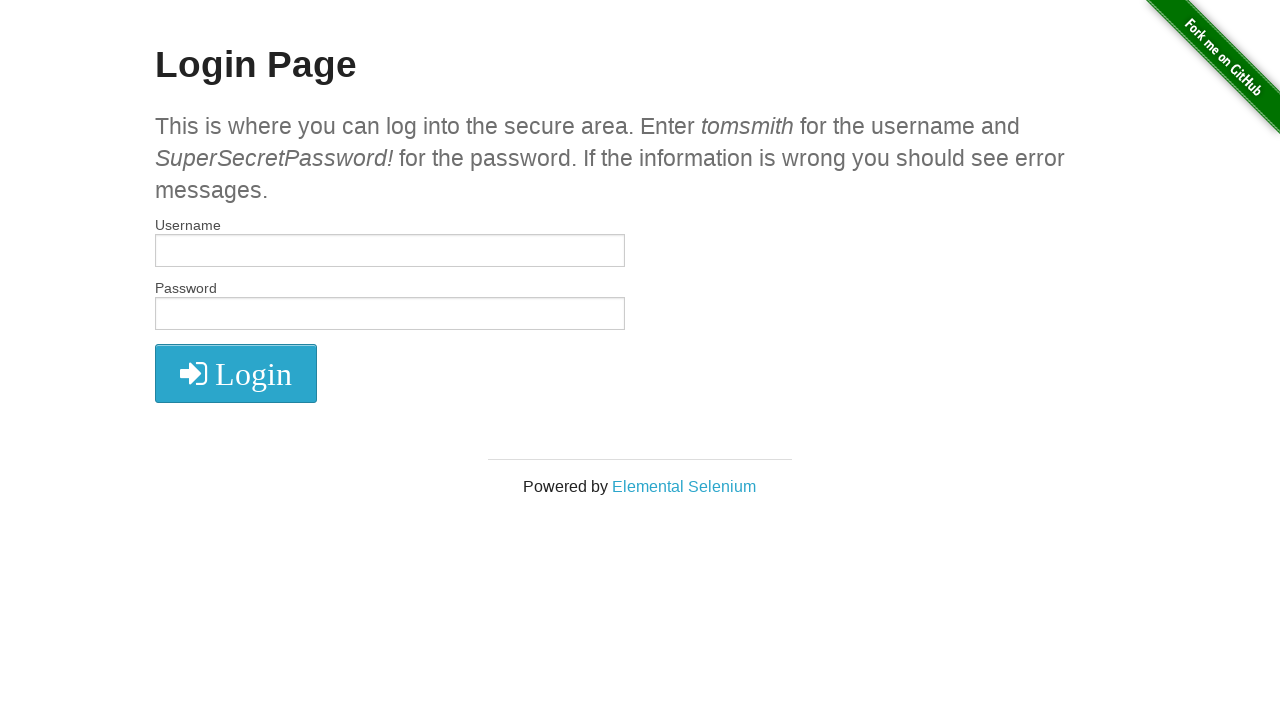

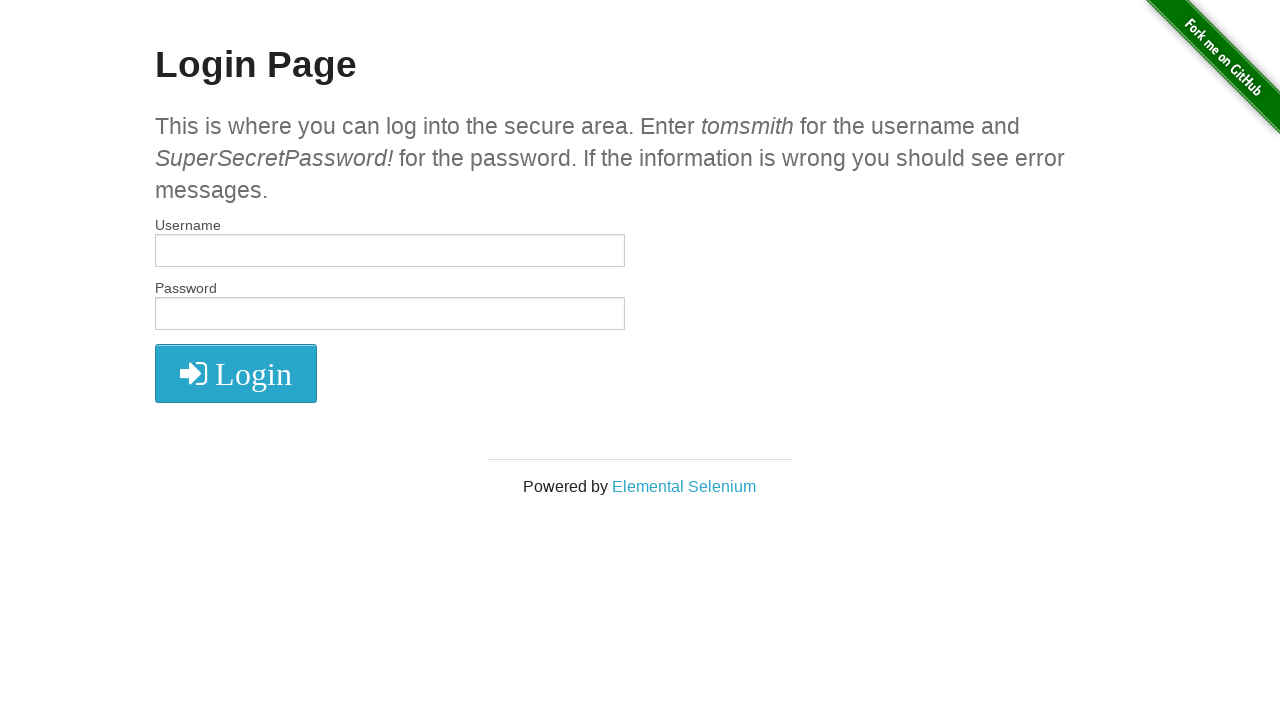